Tests a web form by entering text into a text box and clicking the submit button, then verifying a message is displayed

Starting URL: https://www.selenium.dev/selenium/web/web-form.html

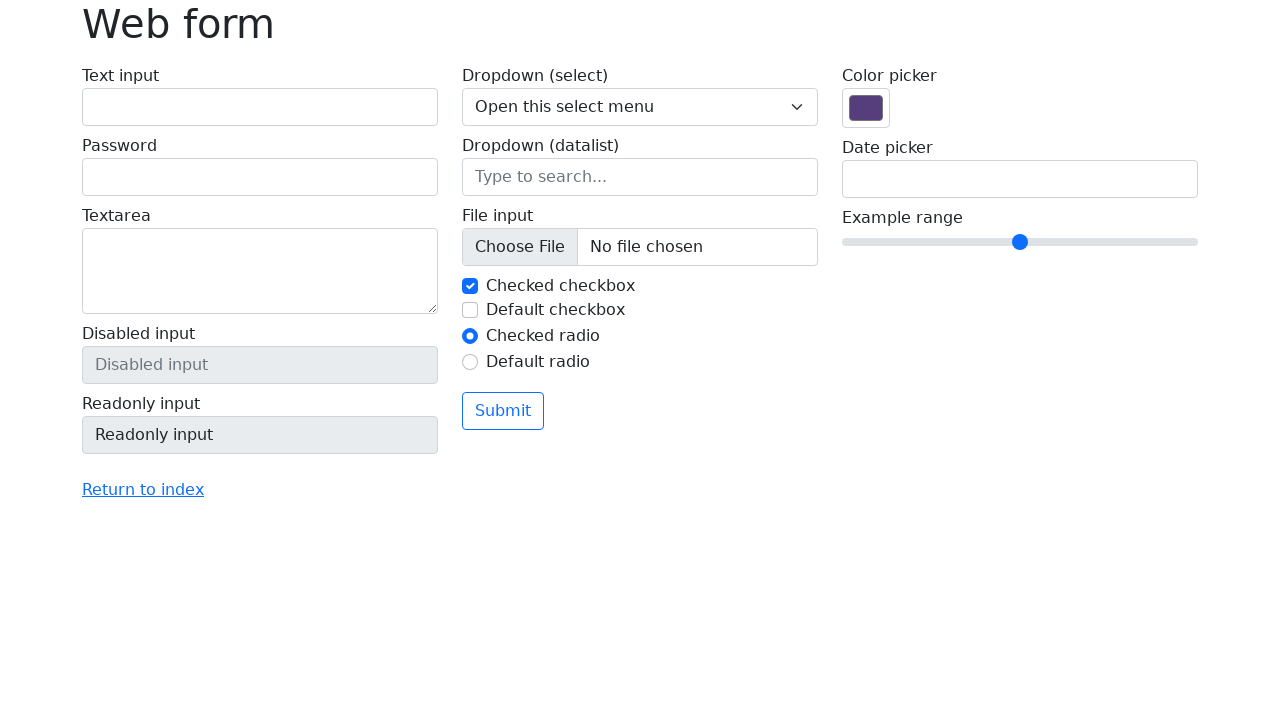

Filled text box with 'Selenium' on input[name='my-text']
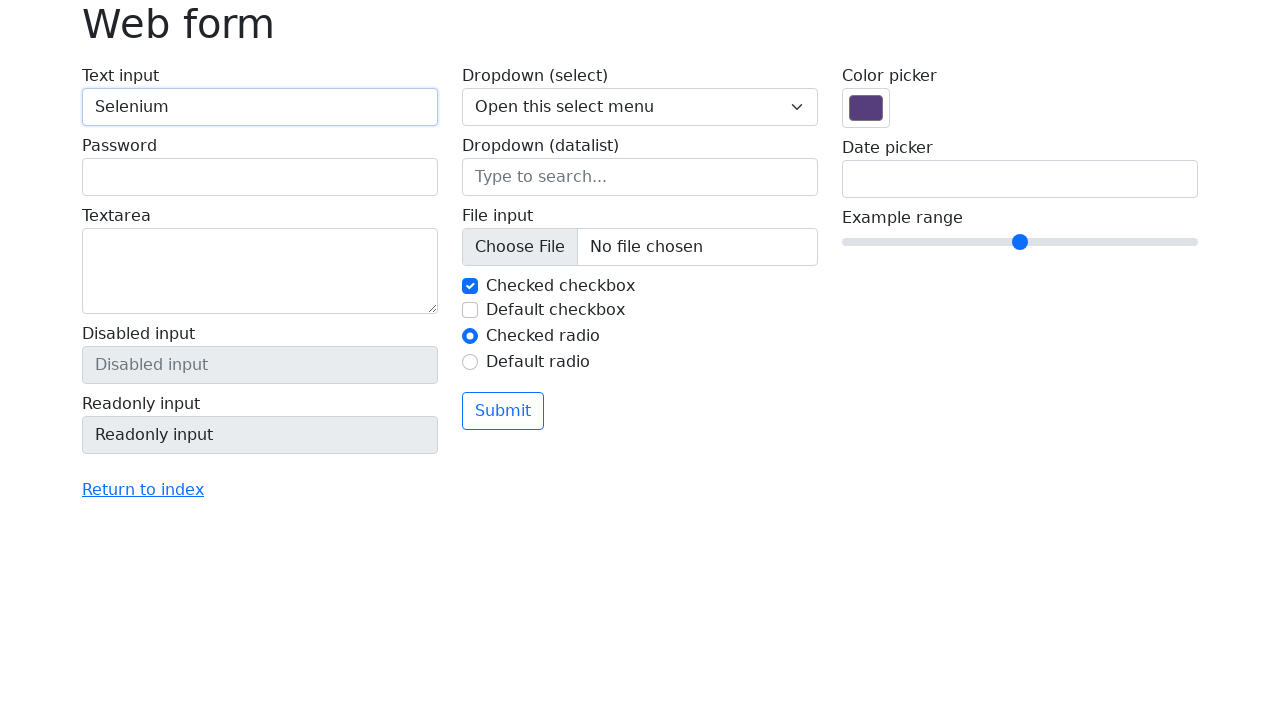

Clicked submit button at (503, 411) on button
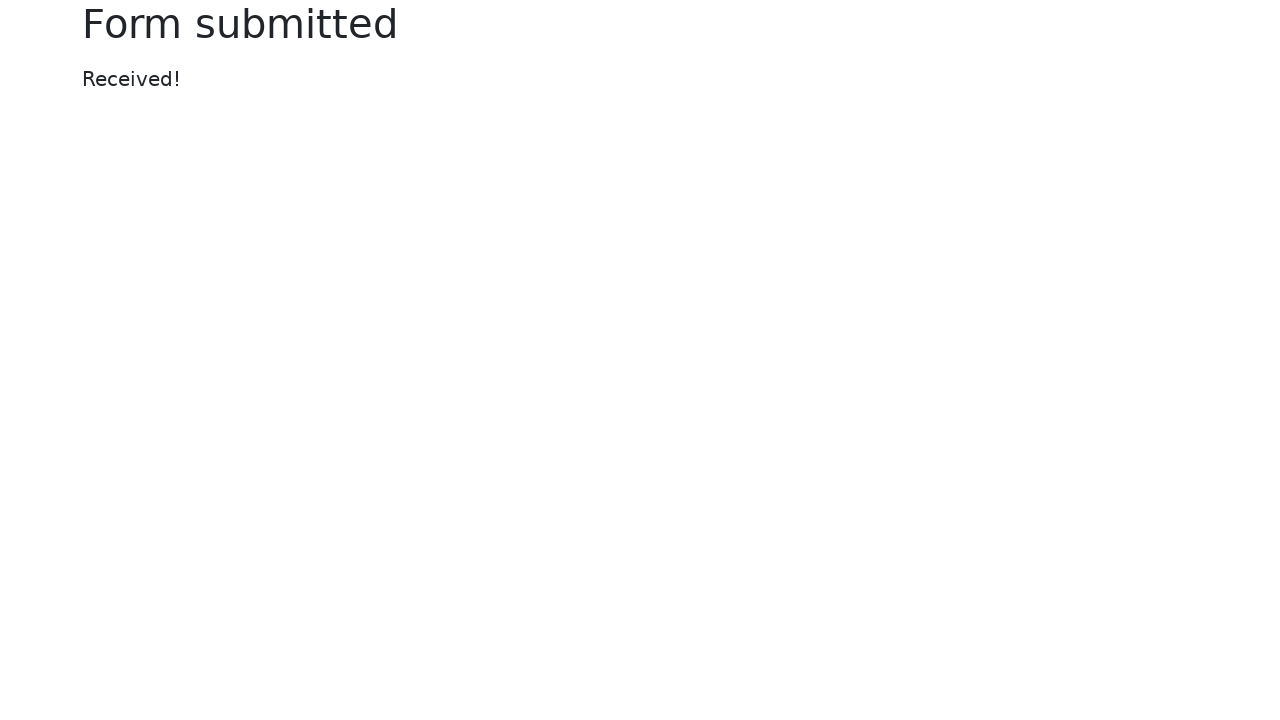

Waited for message element to appear
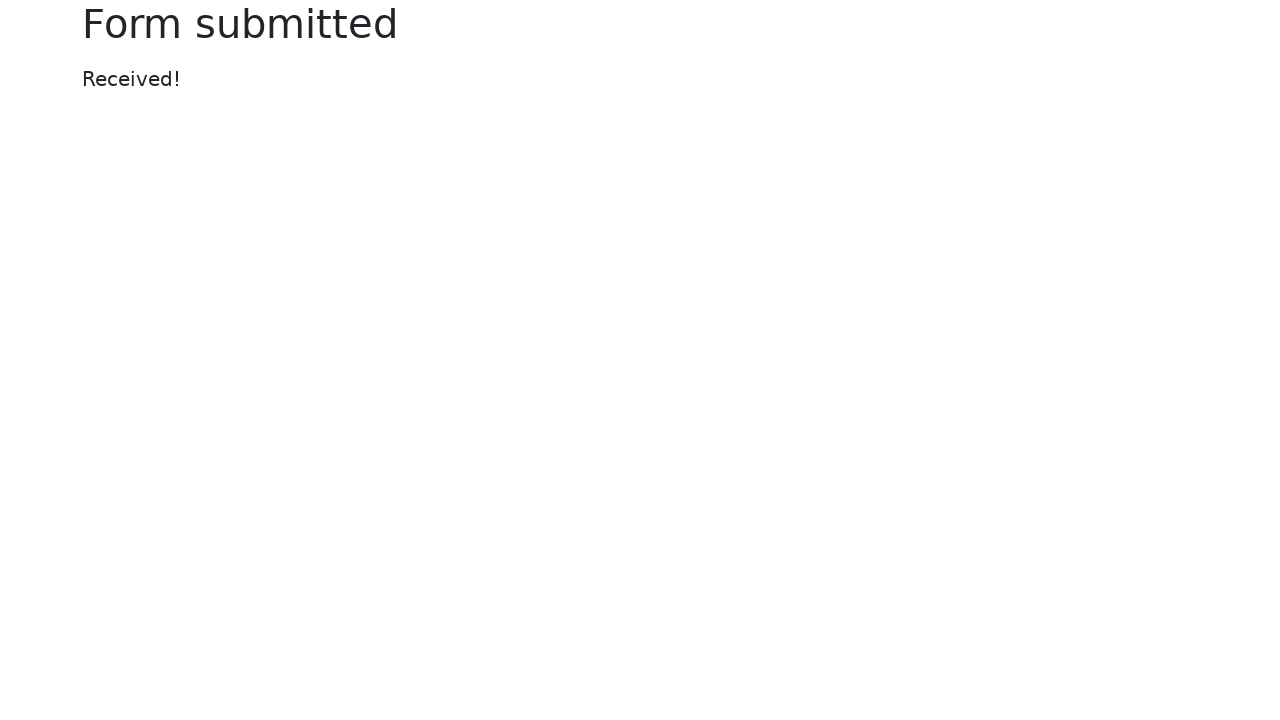

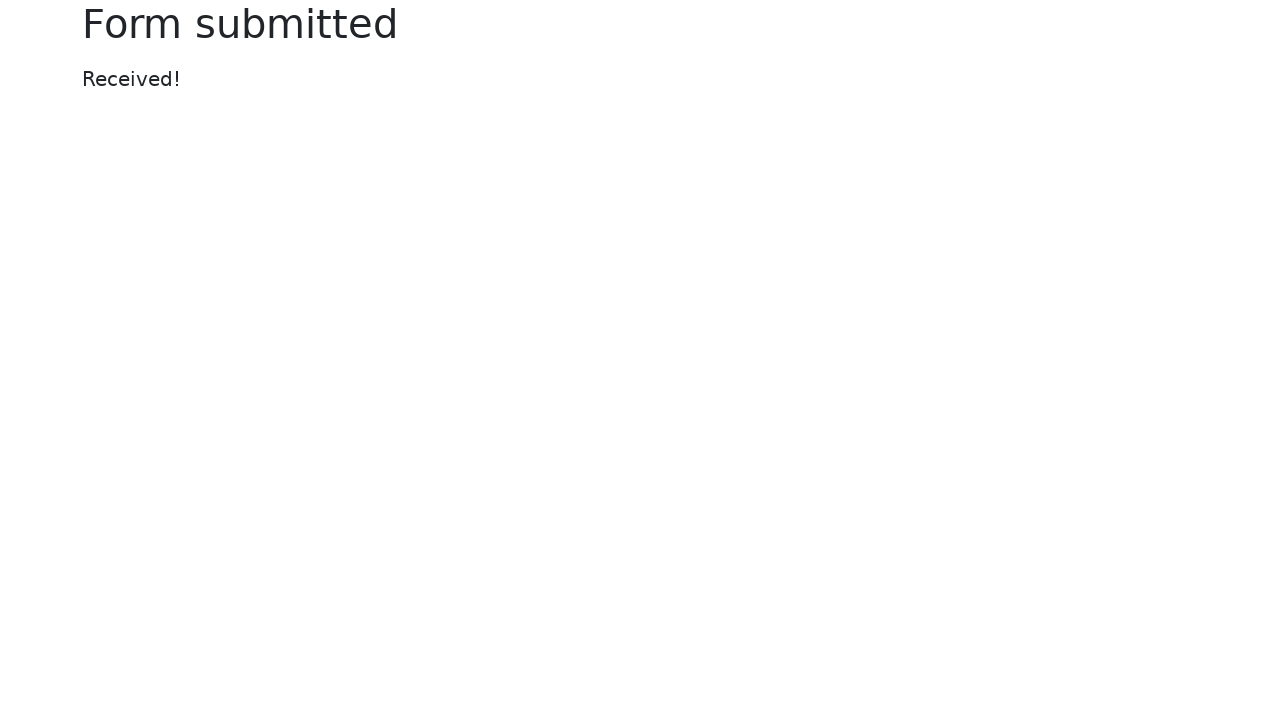